Tests checkbox selection and autosuggest dropdown functionality on a travel booking form by toggling checkboxes and selecting a country from suggestions

Starting URL: https://rahulshettyacademy.com/dropdownsPractise/

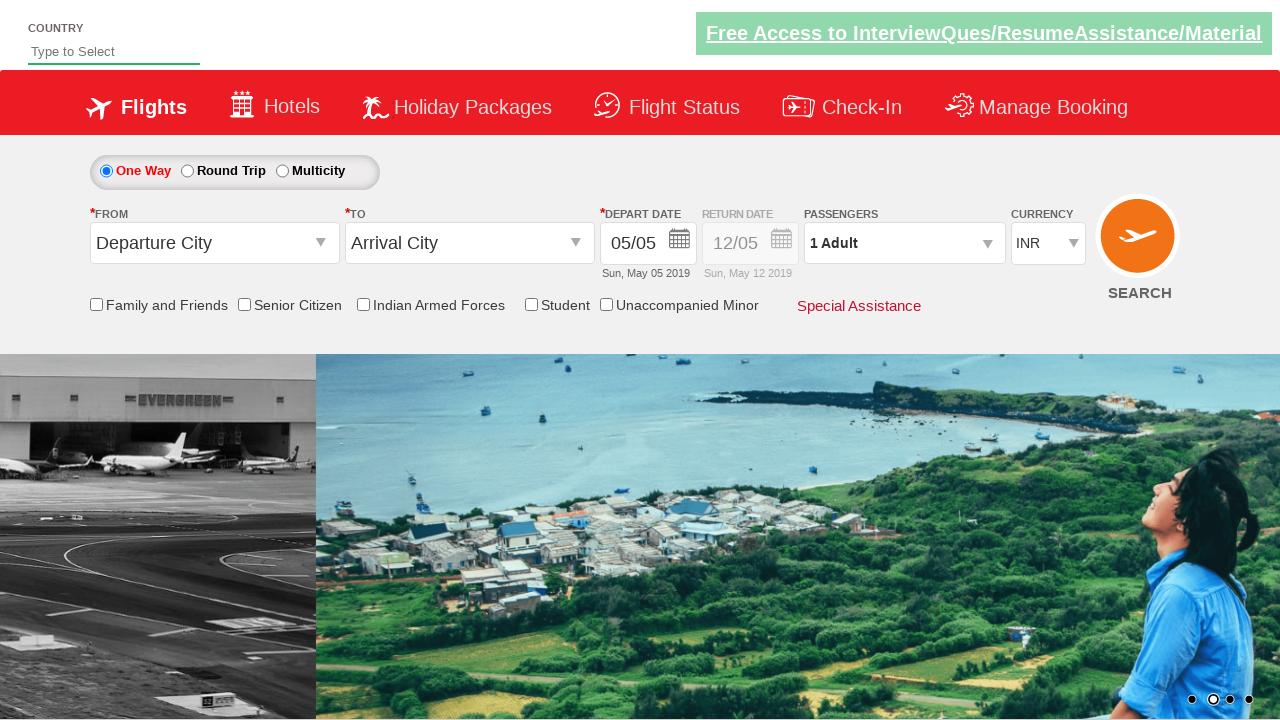

Scrolled down the page by 1000 pixels
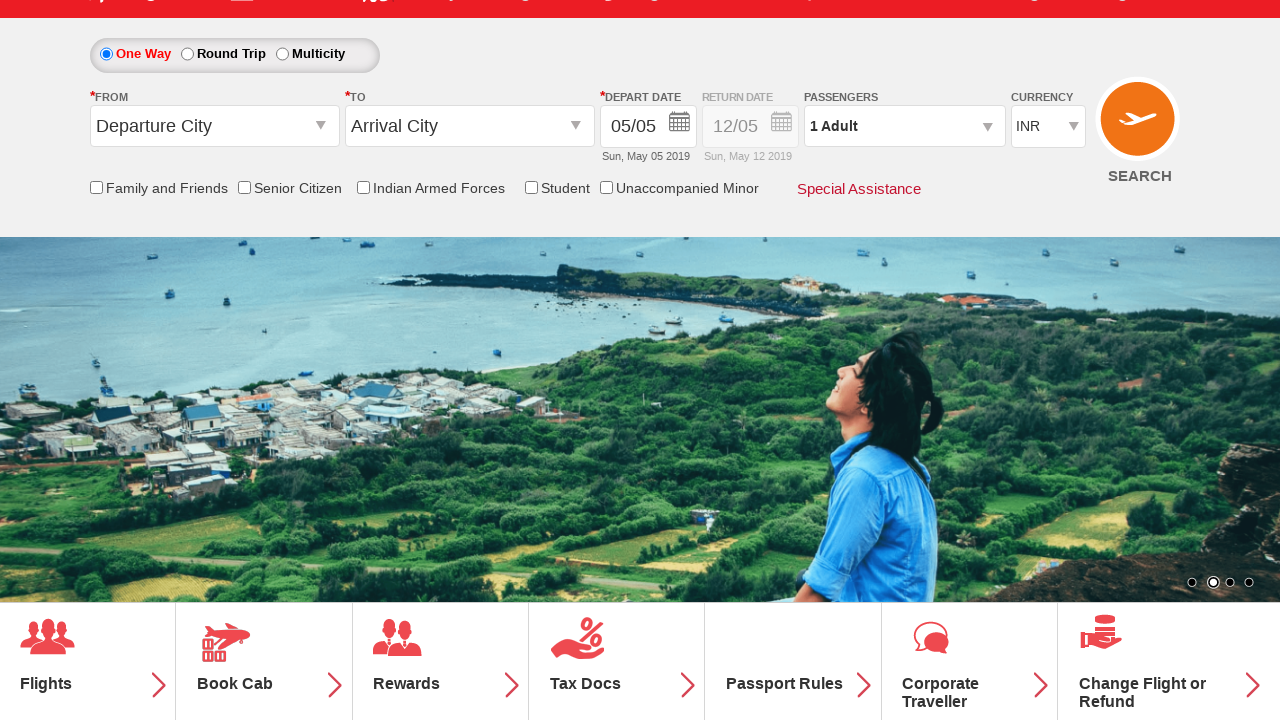

Verified Friends and Family checkbox is initially unchecked
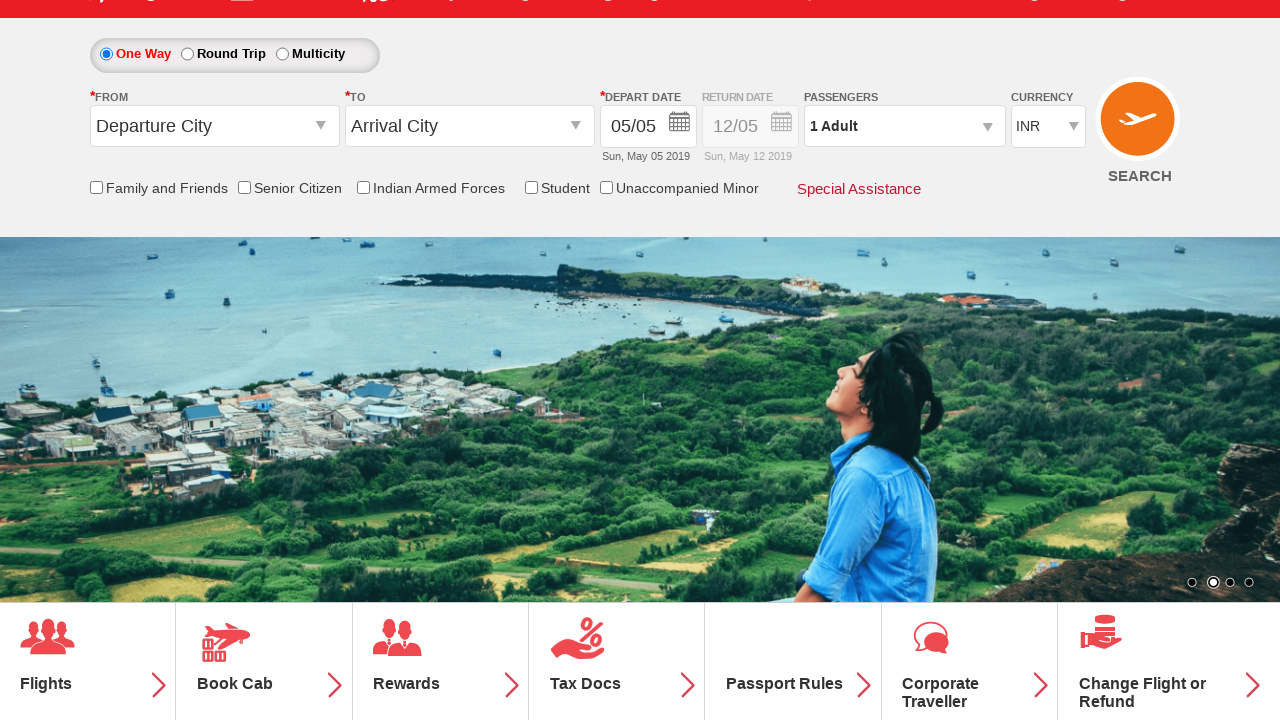

Clicked the Friends and Family checkbox at (96, 188) on input[id*='friendsandfamily']
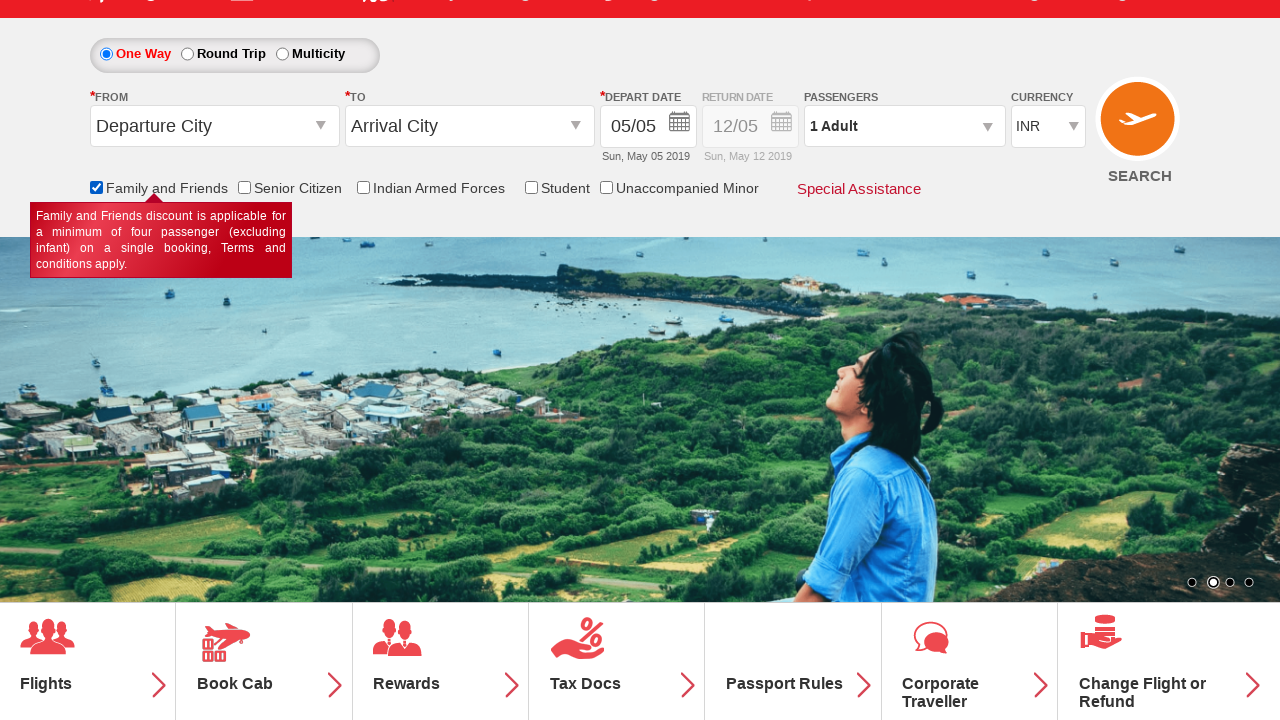

Verified Friends and Family checkbox is now checked
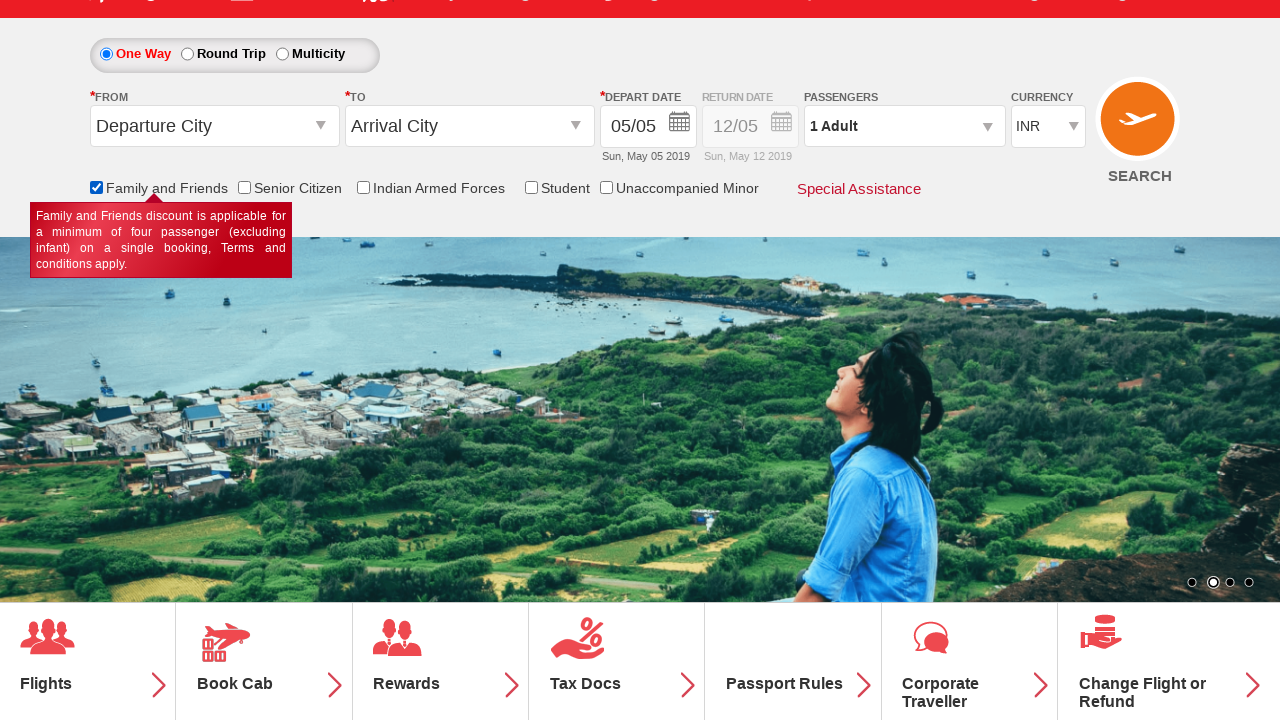

Verified page contains 6 checkboxes
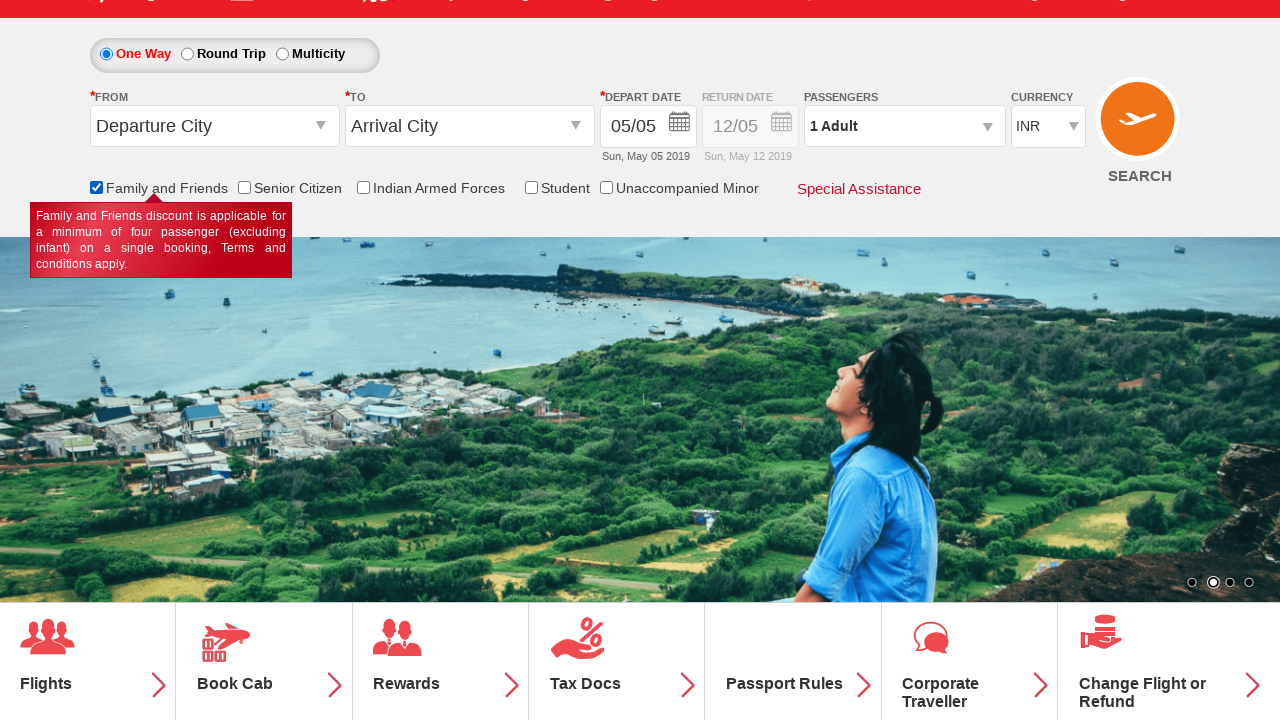

Clicked on the autosuggest field at (114, 52) on #autosuggest
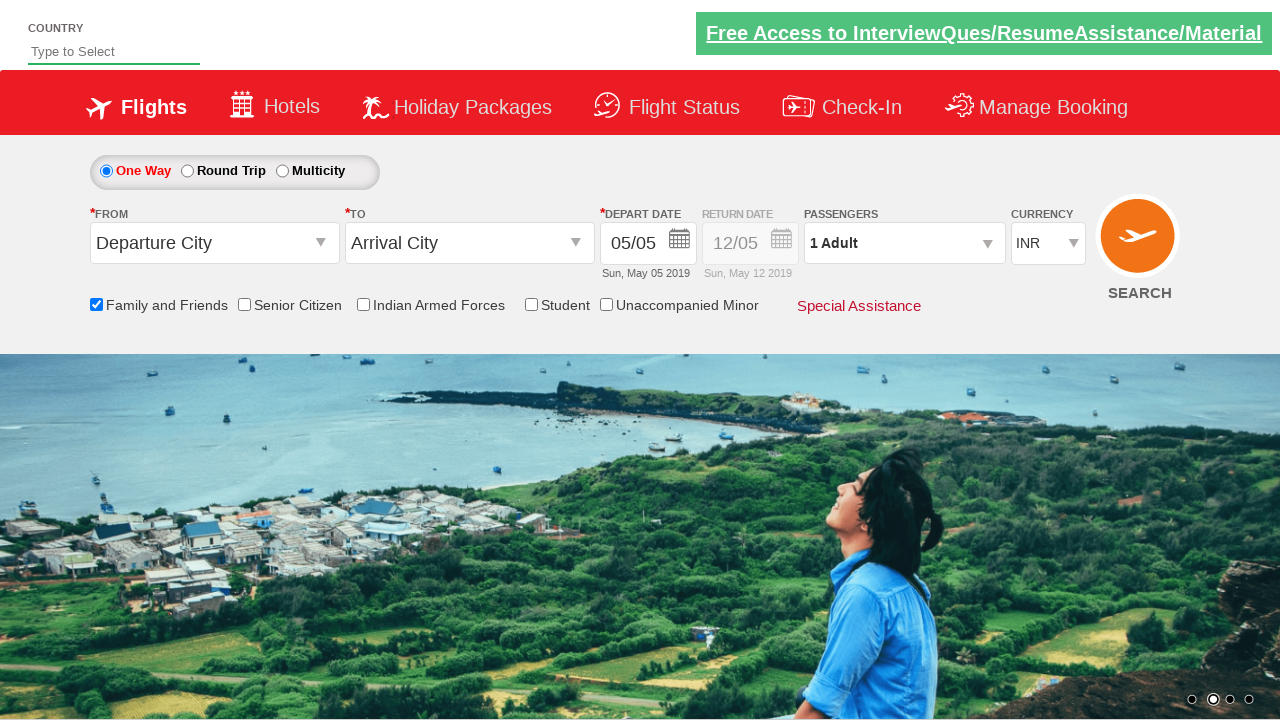

Typed 'ind' in the autosuggest field on #autosuggest
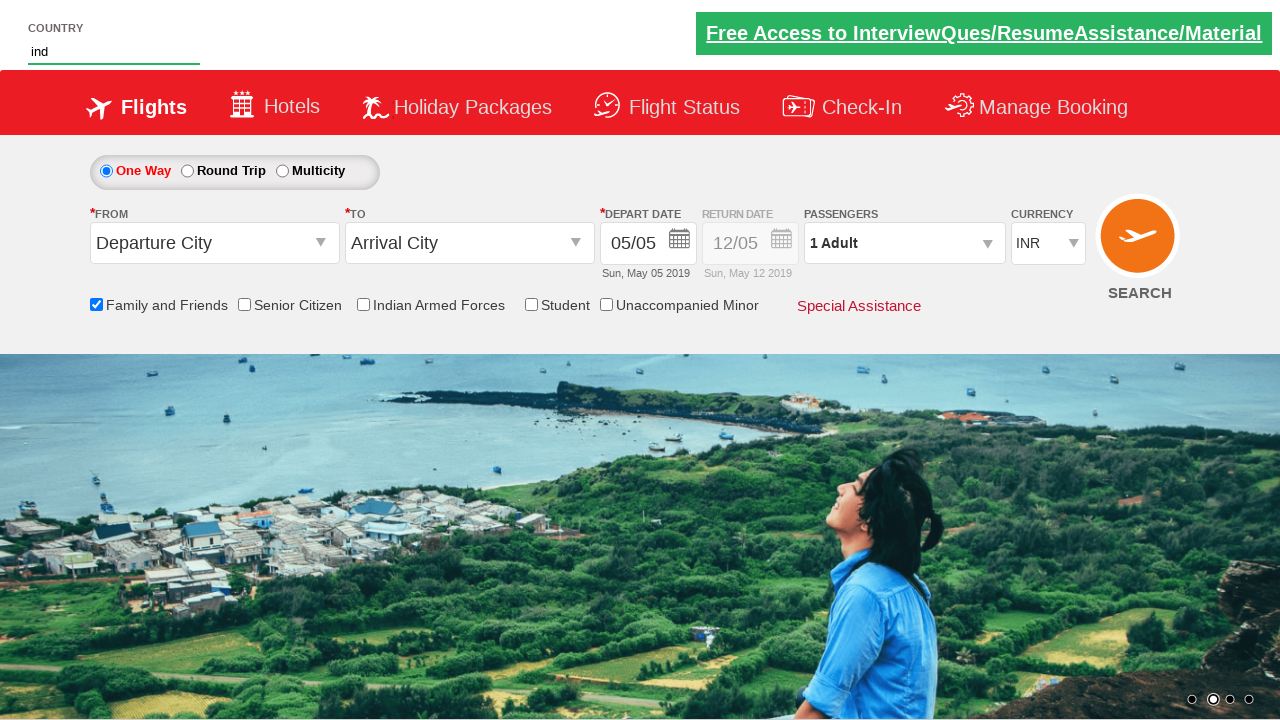

Waited for autosuggest dropdown suggestions to appear
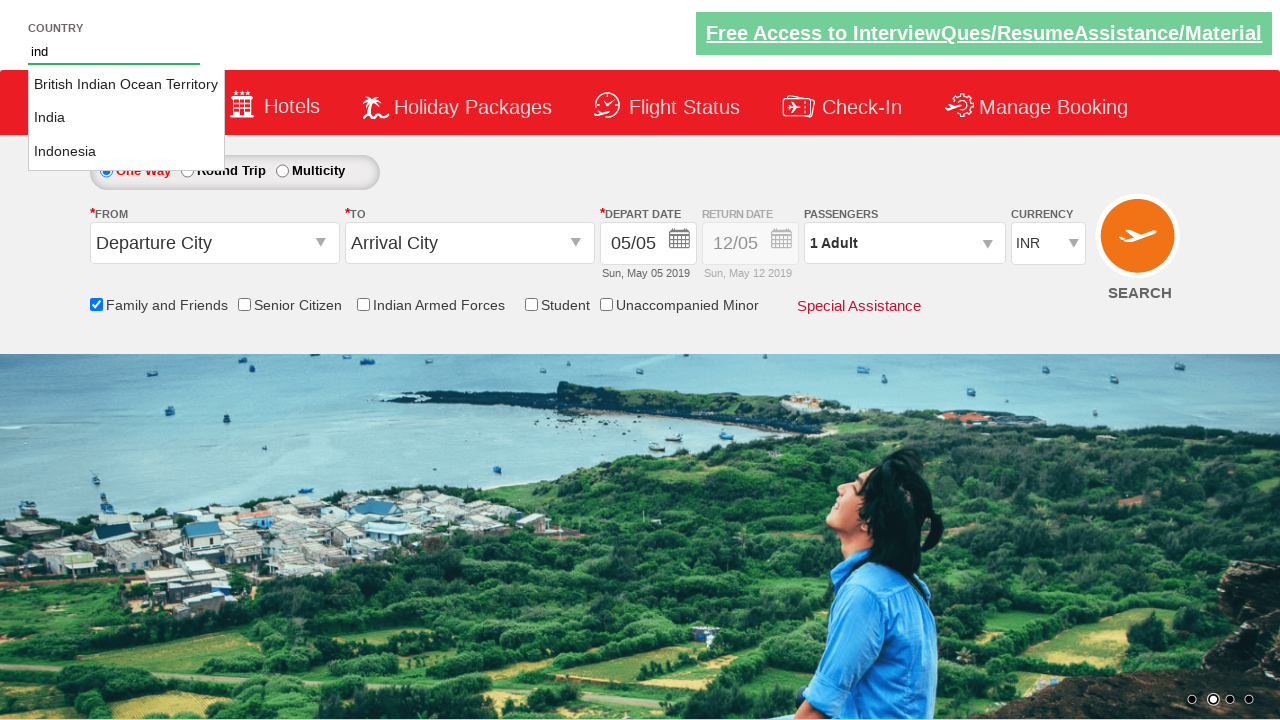

Retrieved all suggestion options from dropdown
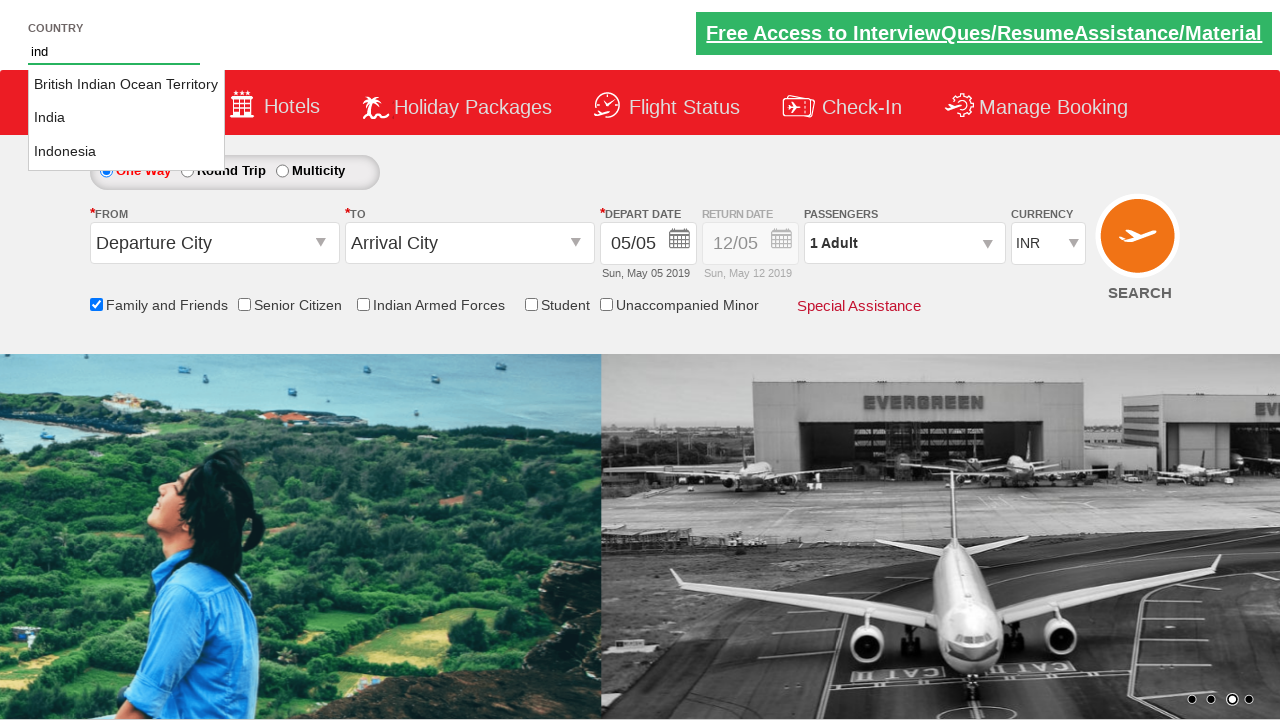

Selected 'India' from the autosuggest dropdown at (126, 118) on li[class='ui-menu-item'] a >> nth=1
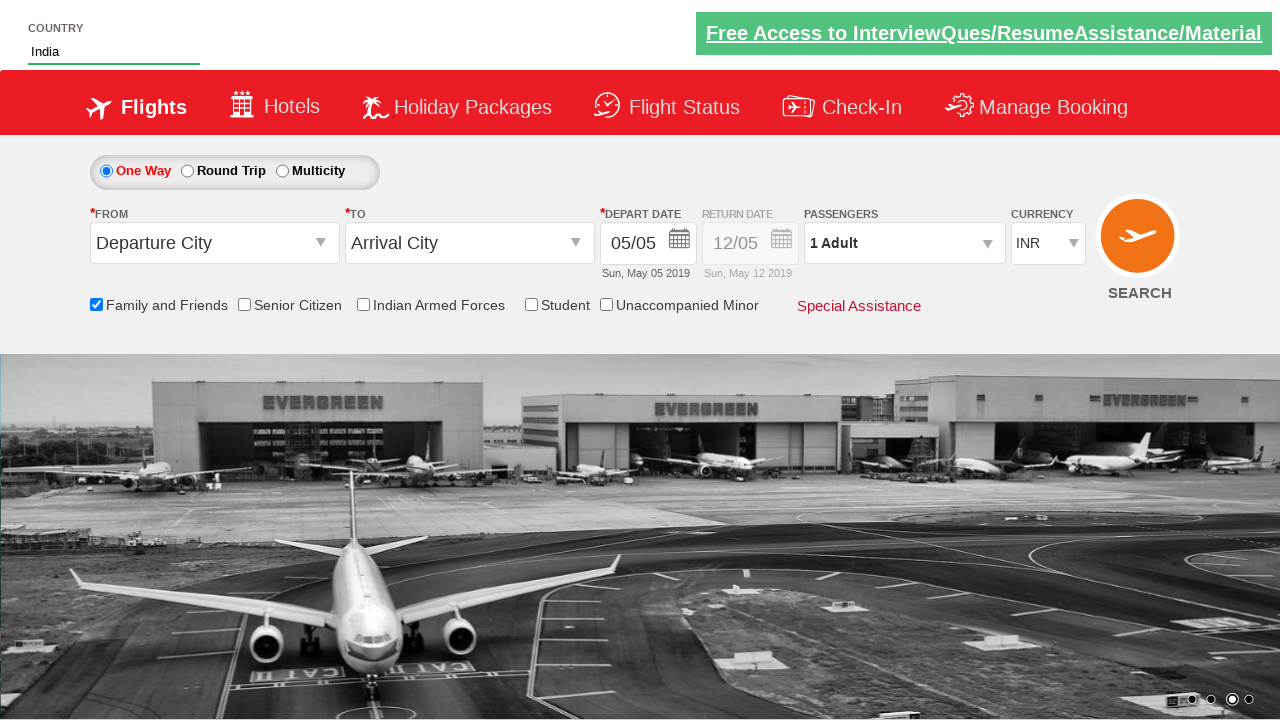

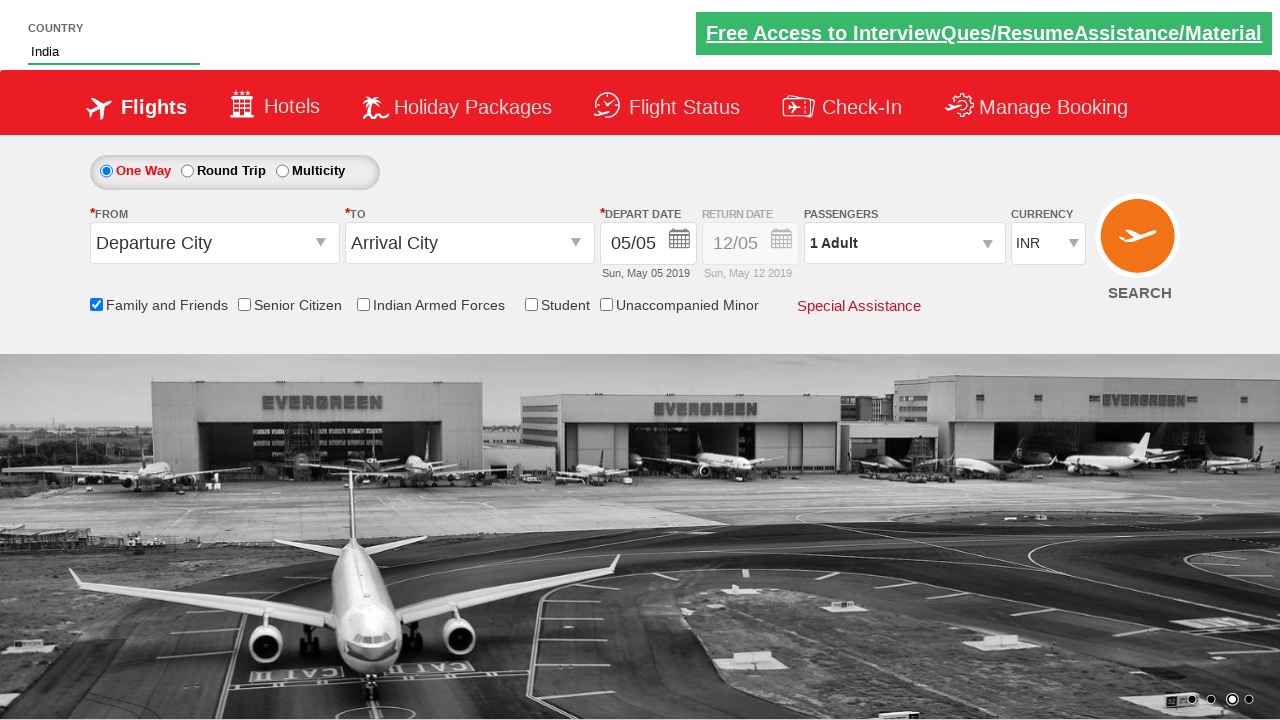